Waits for a price to drop to $100, clicks book button, then solves a mathematical formula extracted from the page and submits the answer

Starting URL: http://suninjuly.github.io/explicit_wait2.html

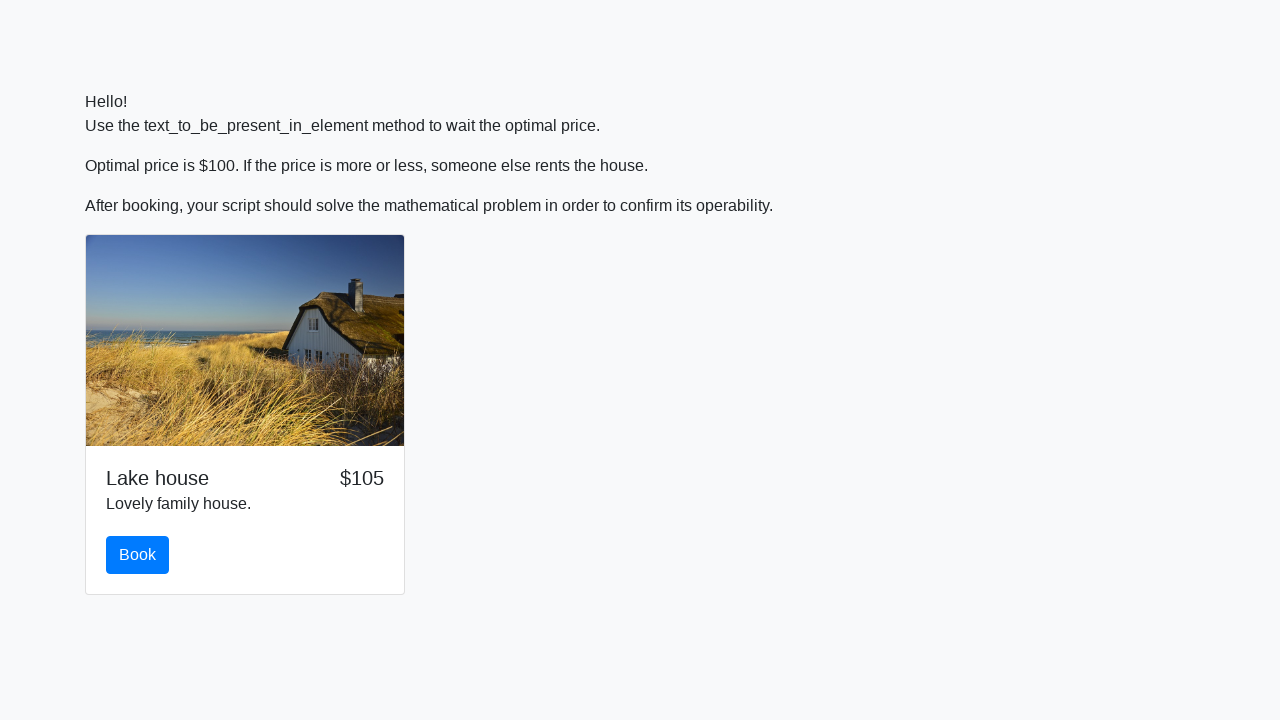

Waited for price to drop to $100
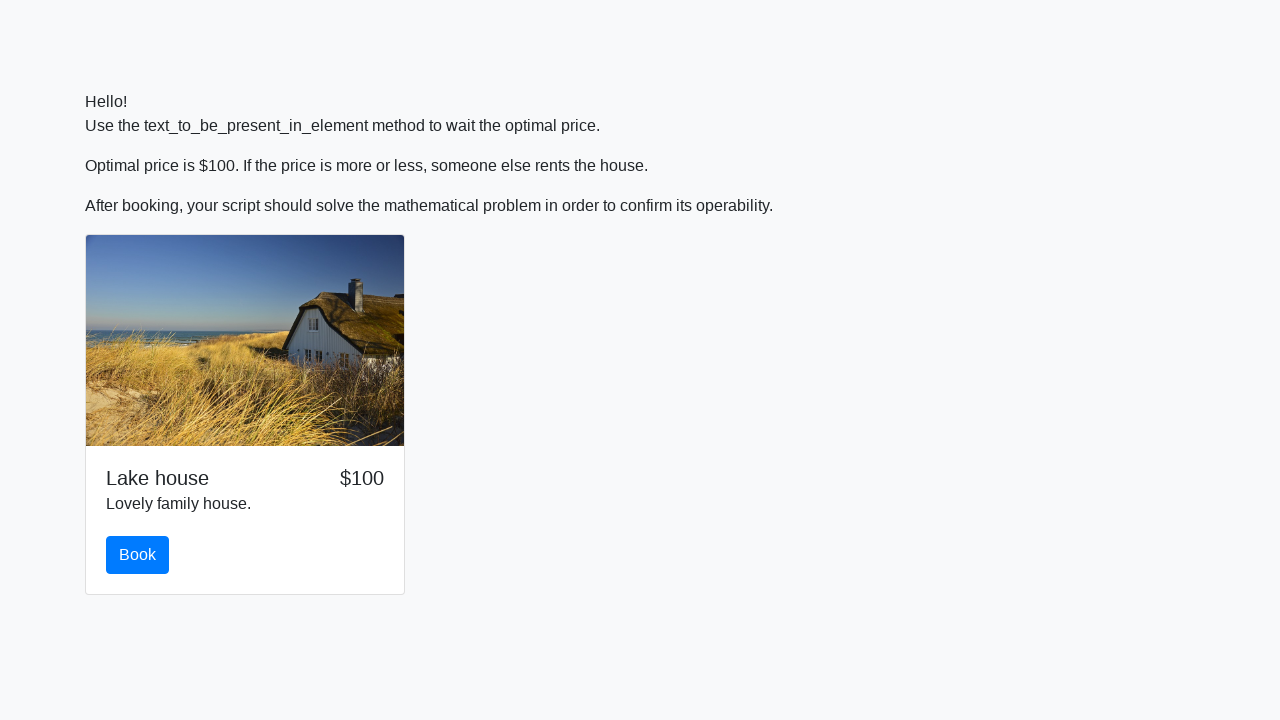

Clicked the book button at (138, 555) on button#book
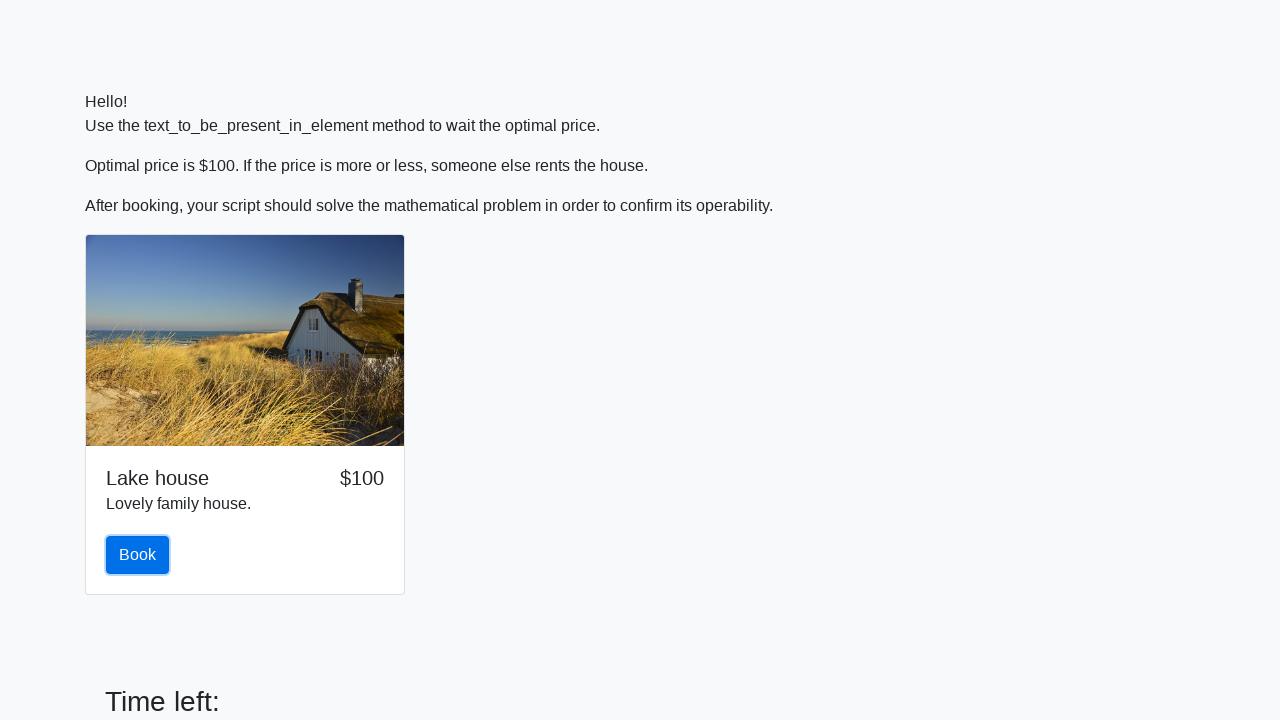

Extracted formula element from the page
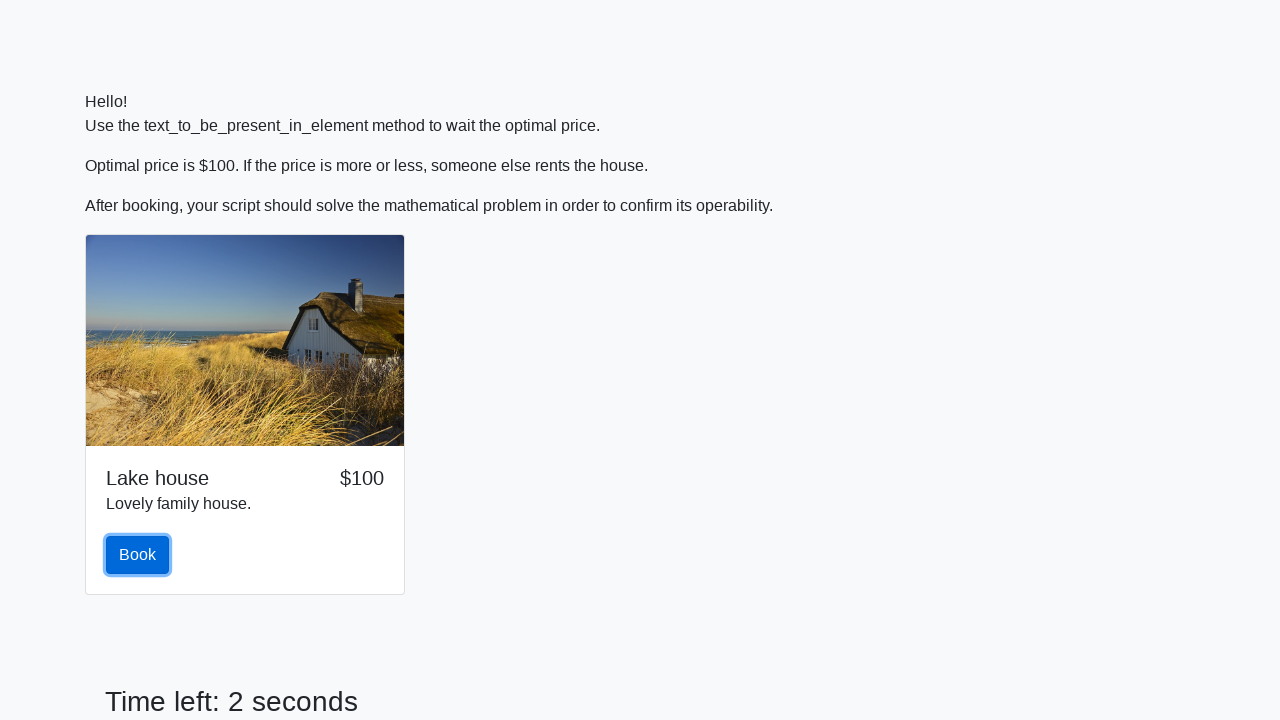

Parsed mathematical formula: ln(abs(12*sin(x)))
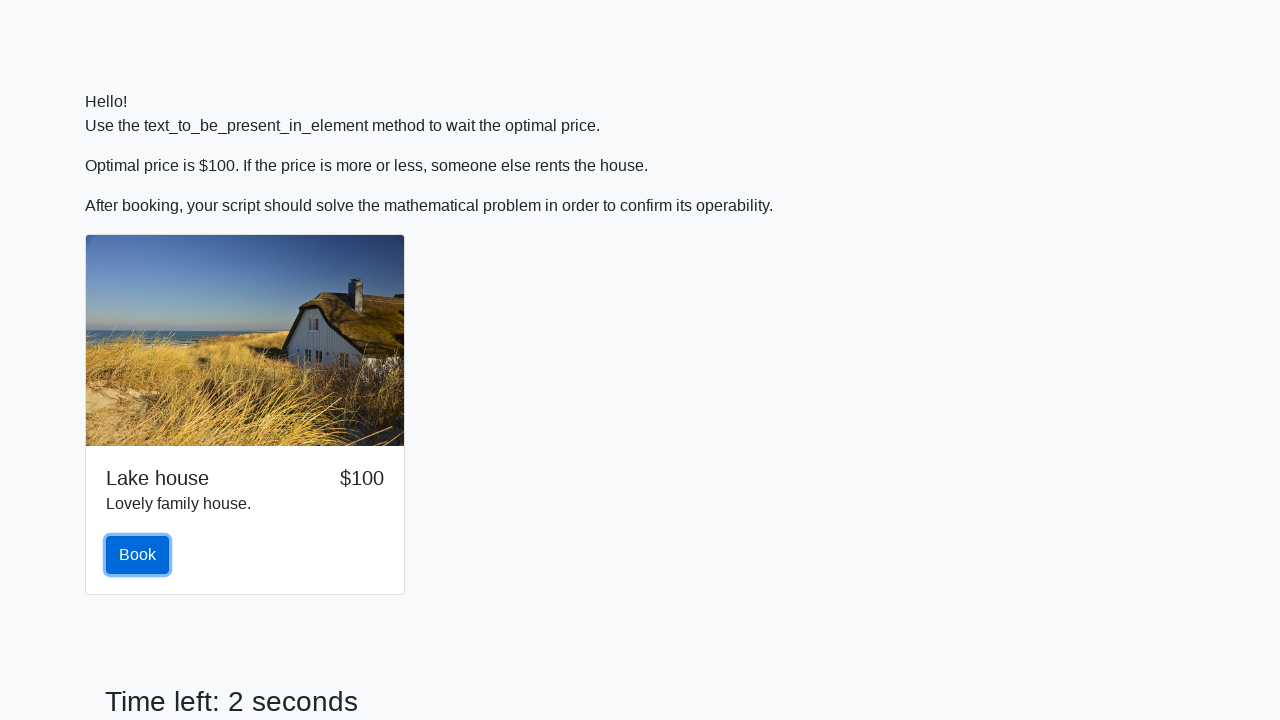

Retrieved x value: 168
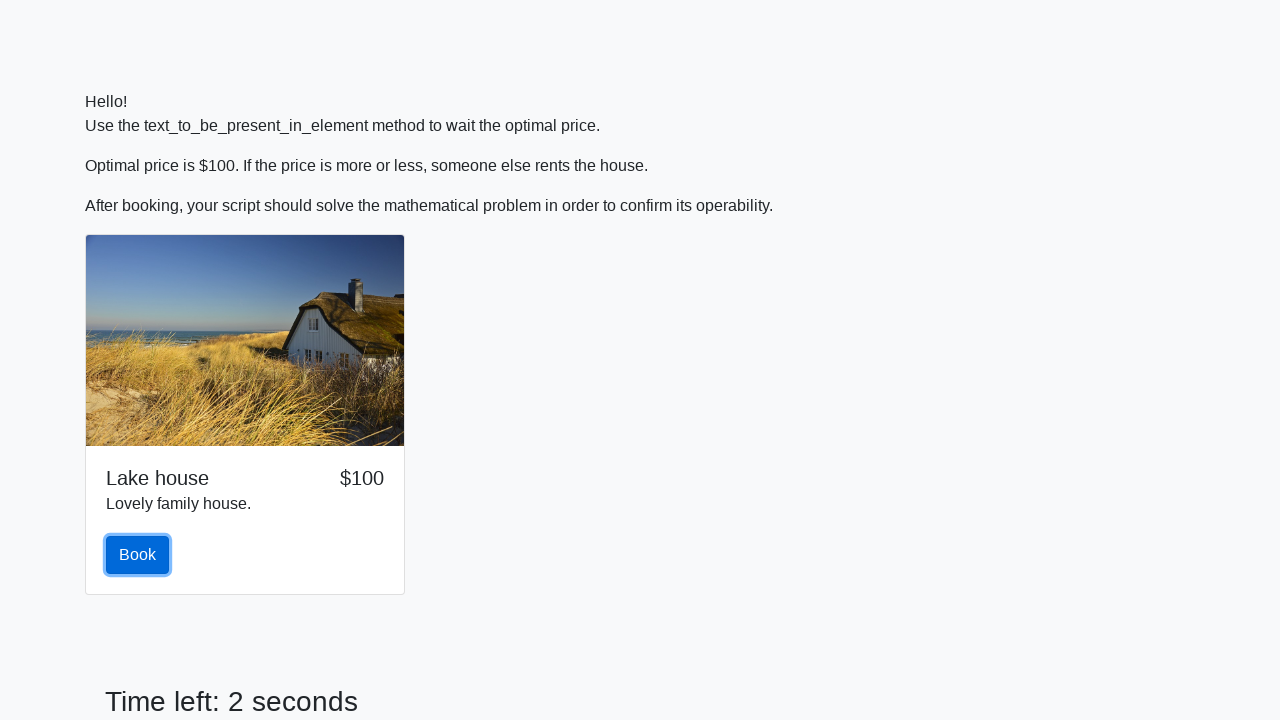

Calculated and entered answer: 2.482075935869152 on #answer
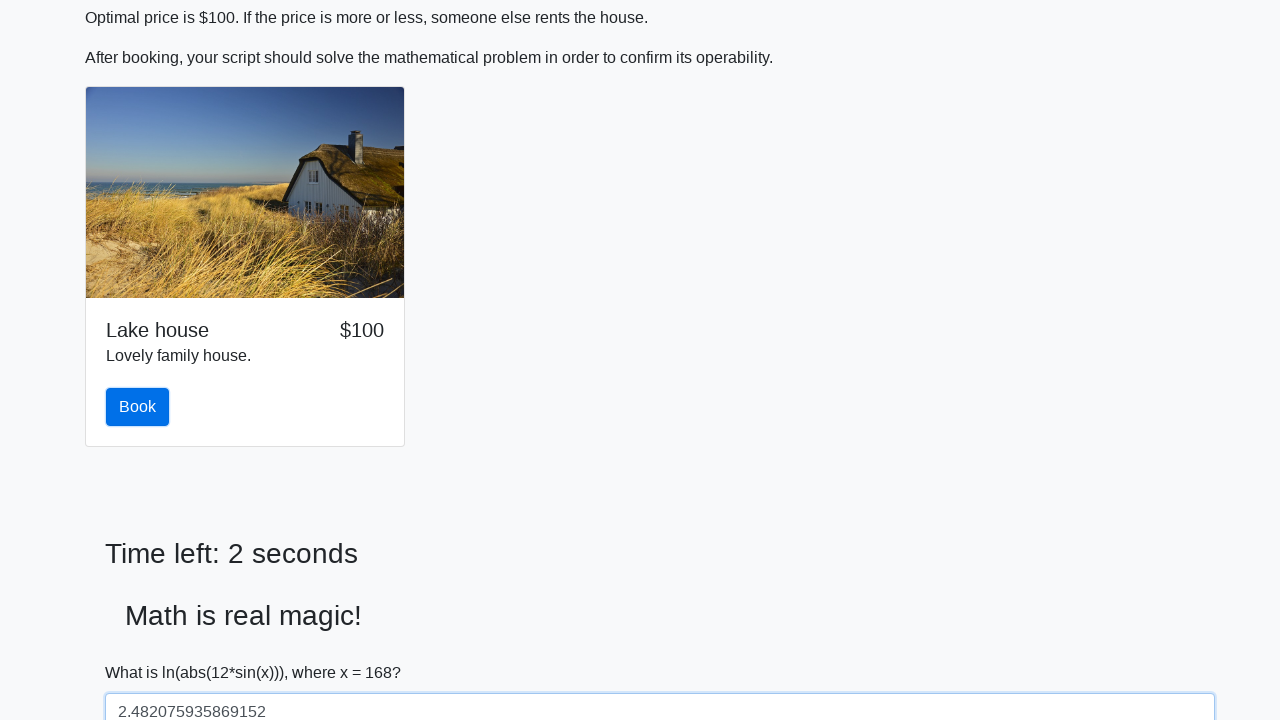

Clicked the solve button to submit the answer at (143, 651) on button#solve
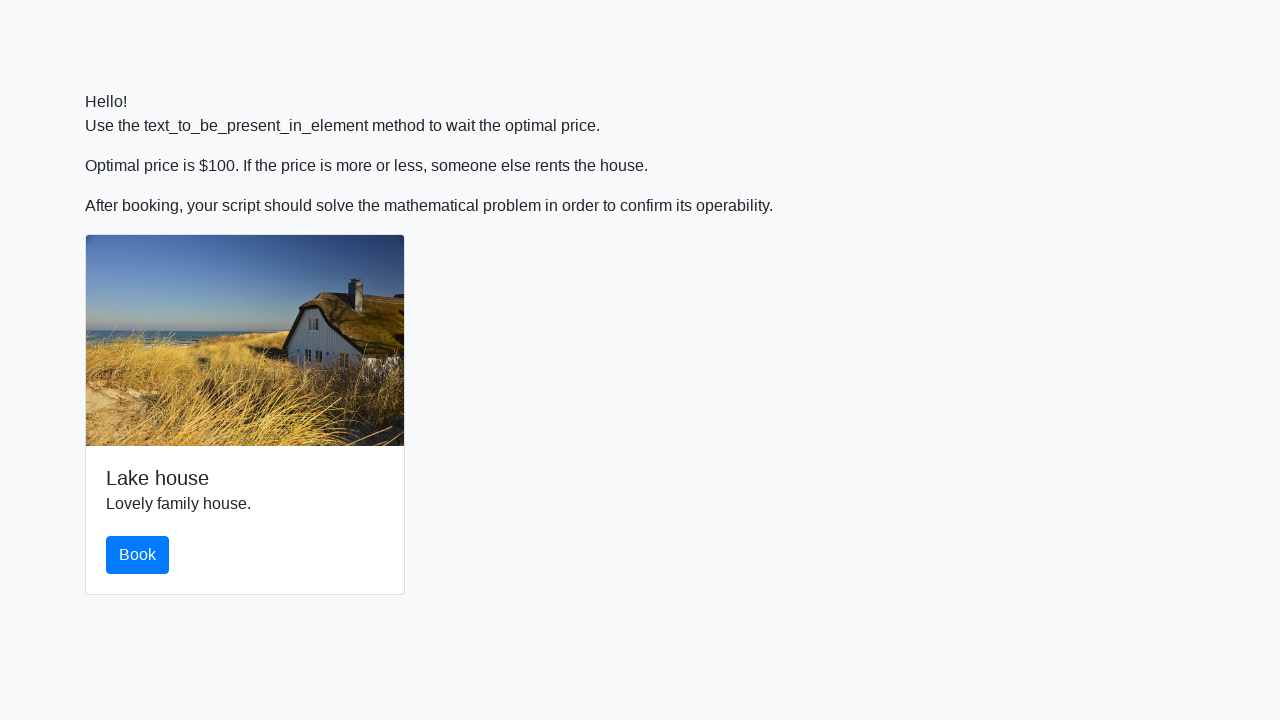

Set up dialog handler to accept alerts
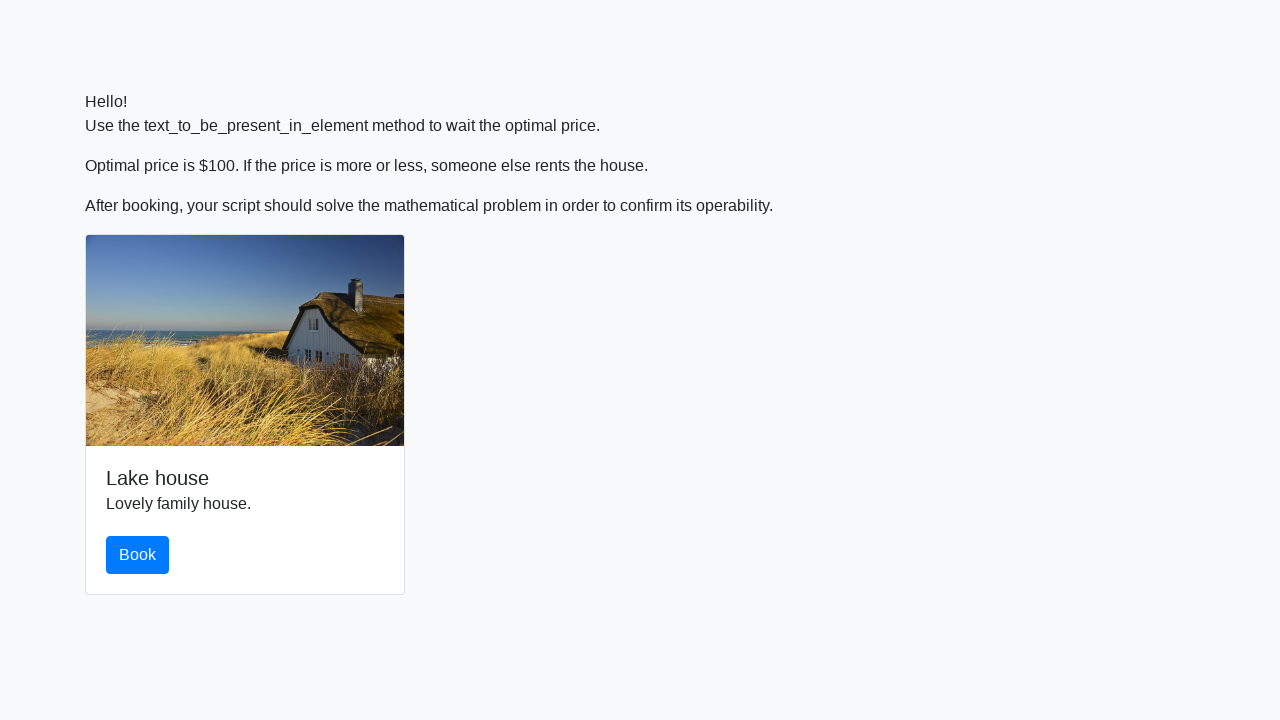

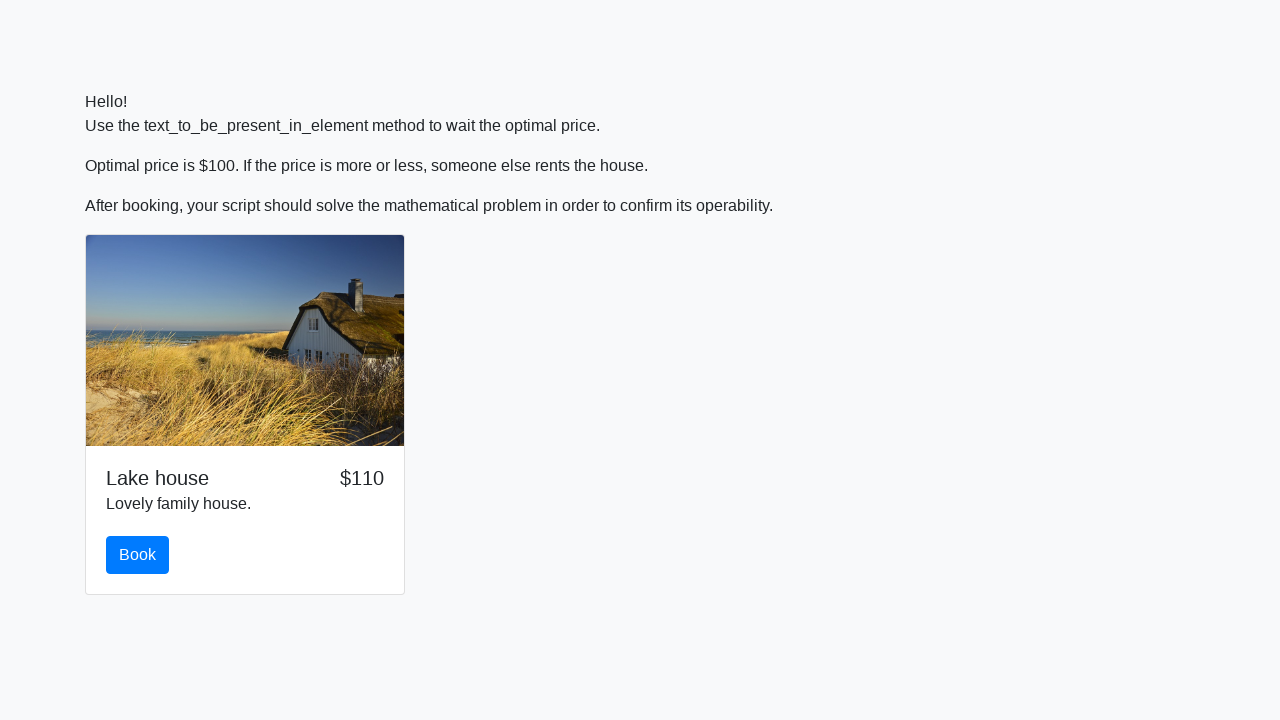